Tests checkbox interaction by clicking on the first checkbox element

Starting URL: http://the-internet.herokuapp.com/checkboxes

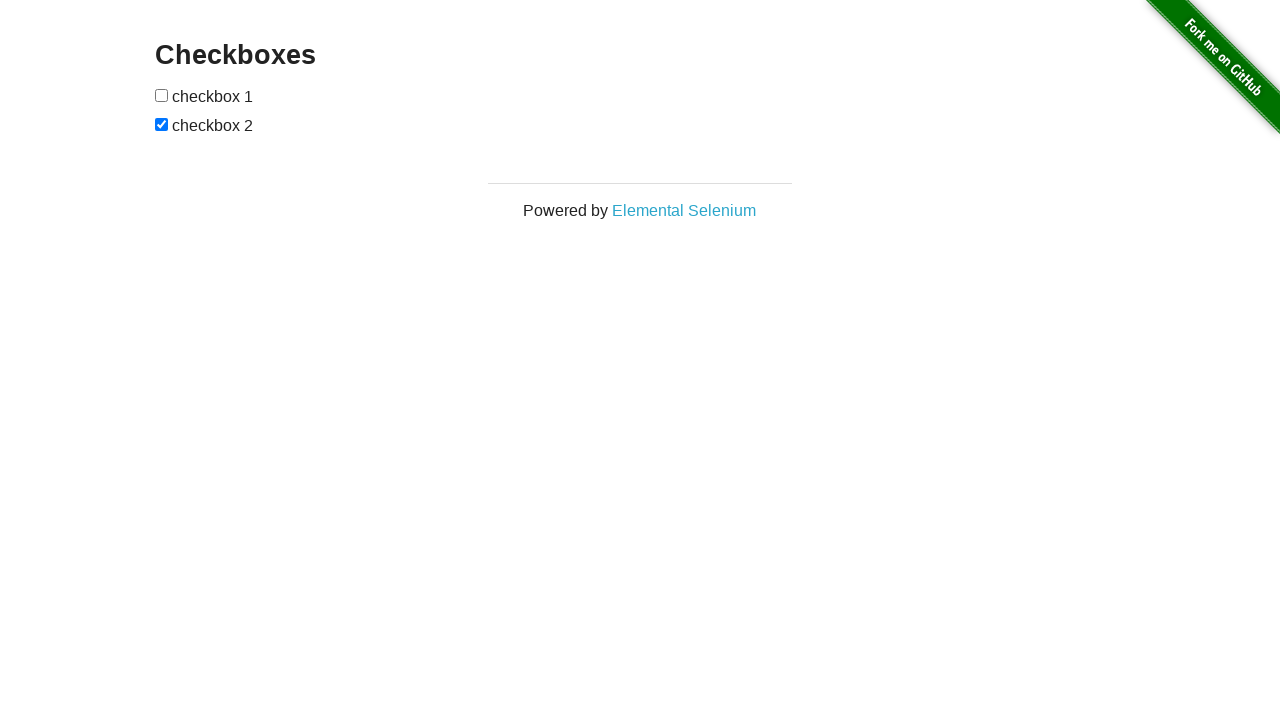

Navigated to checkboxes page
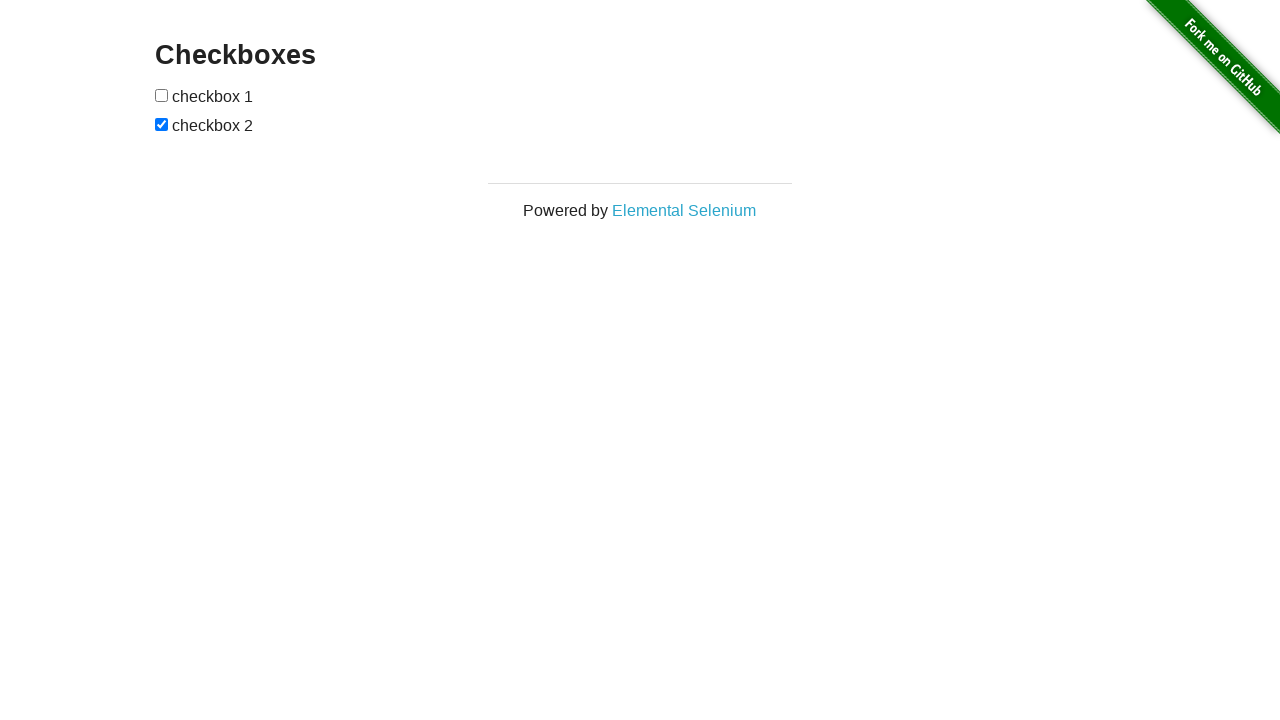

Clicked the first checkbox element at (162, 95) on #checkboxes input:first-of-type
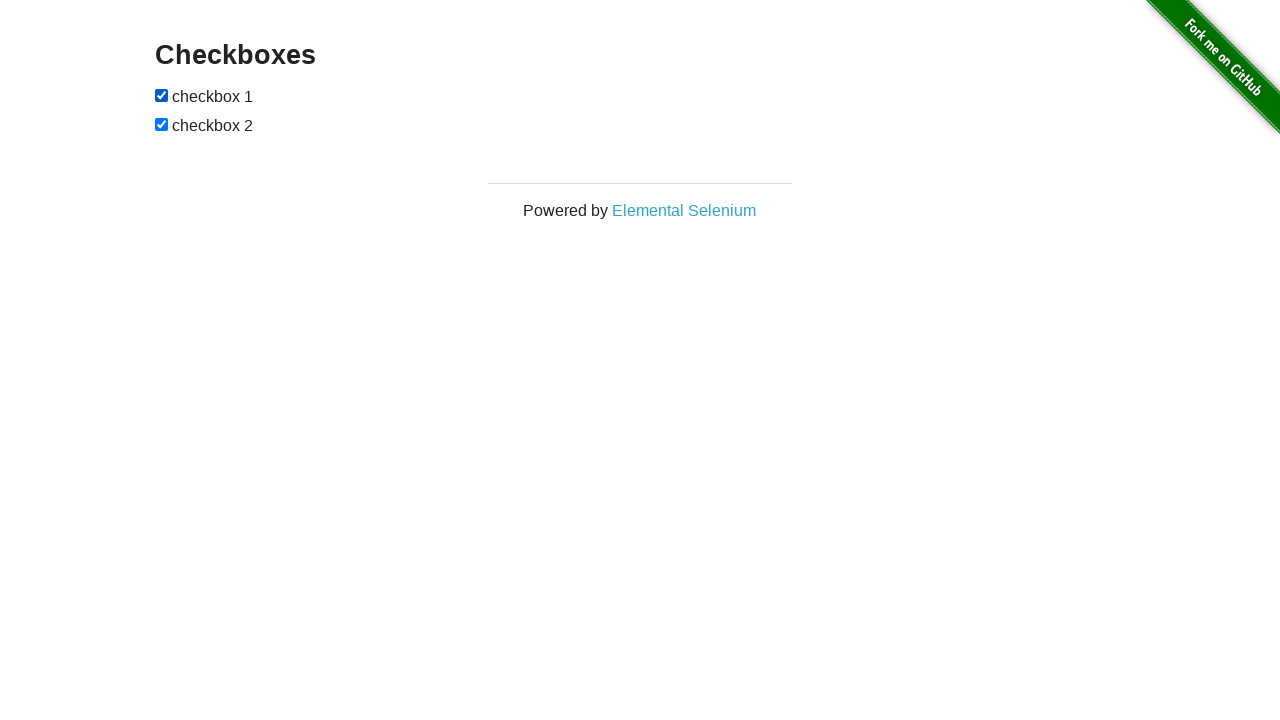

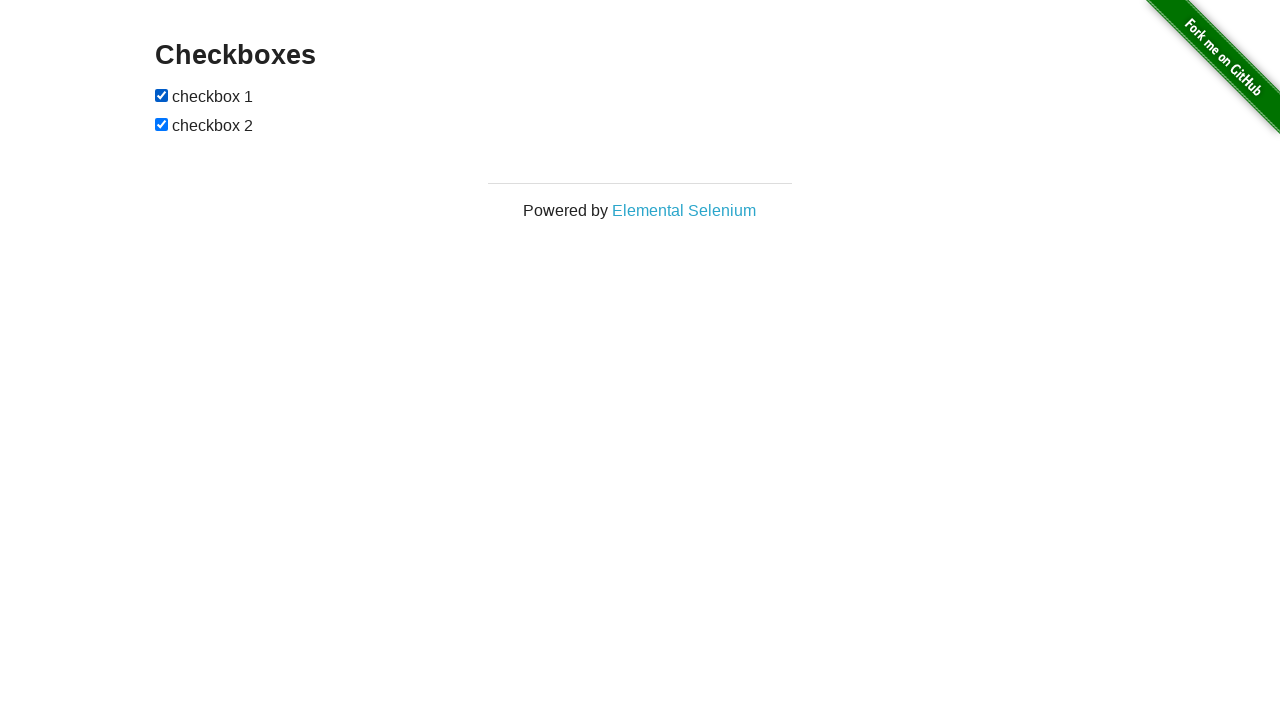